Tests JavaScript prompt alert handling by clicking a button, entering text in the prompt dialog, accepting it, and verifying the result text is displayed

Starting URL: https://www.w3schools.com/js/tryit.asp?filename=tryjs_prompt

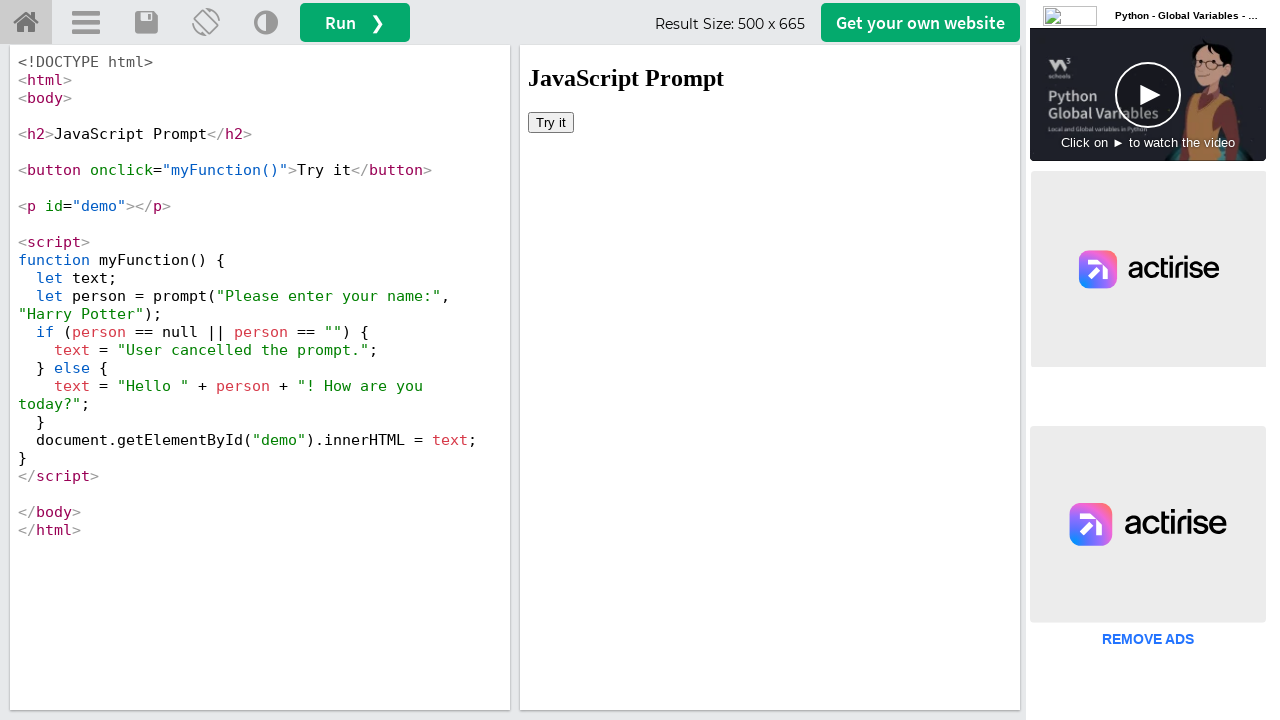

Located iframe with ID 'iframeResult' containing the test content
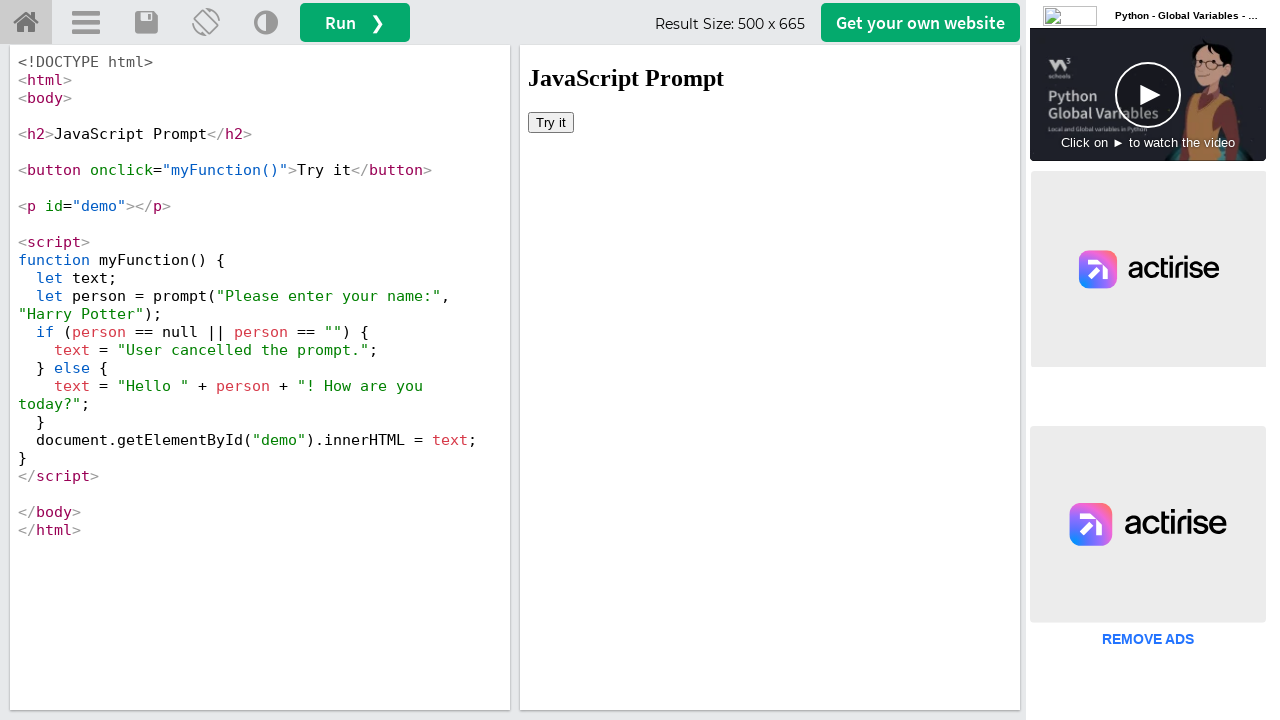

Clicked 'Try it' button inside iframe at (551, 122) on #iframeResult >> internal:control=enter-frame >> xpath=//button[text()='Try it']
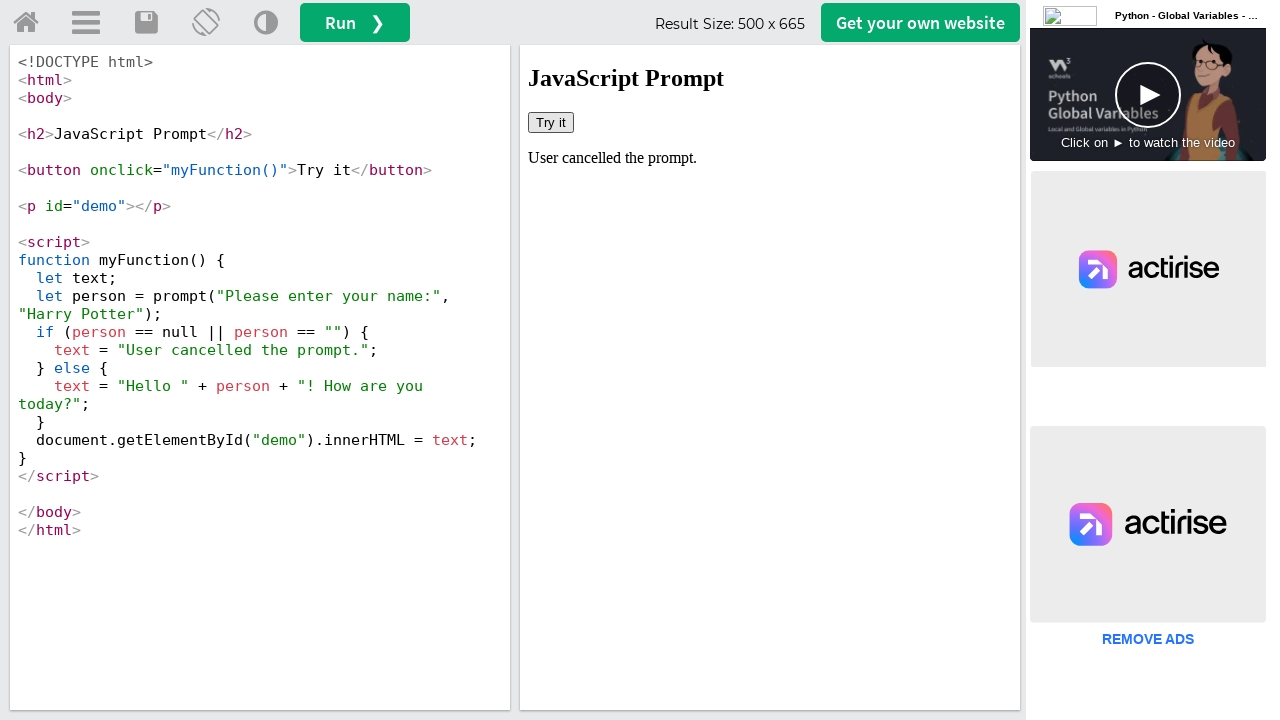

Set up dialog handler to accept prompt with text 'Michael Thompson'
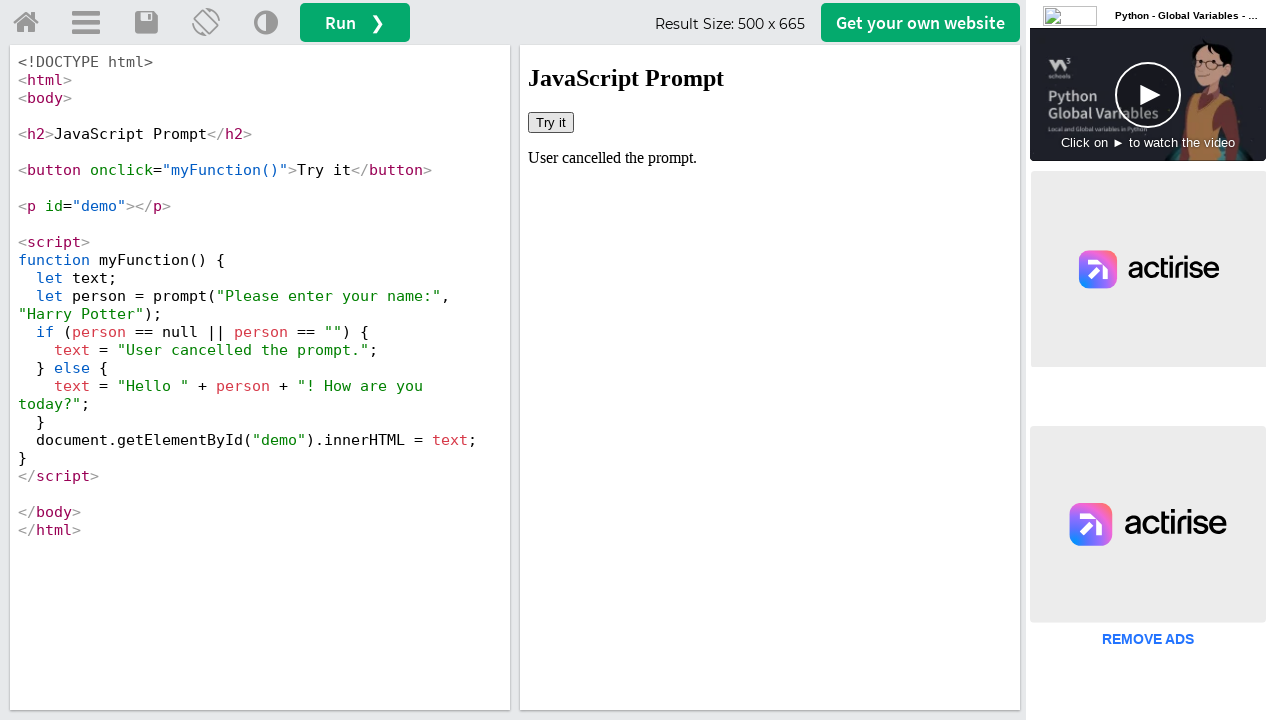

Clicked 'Try it' button again to trigger JavaScript prompt dialog at (551, 122) on #iframeResult >> internal:control=enter-frame >> xpath=//button[text()='Try it']
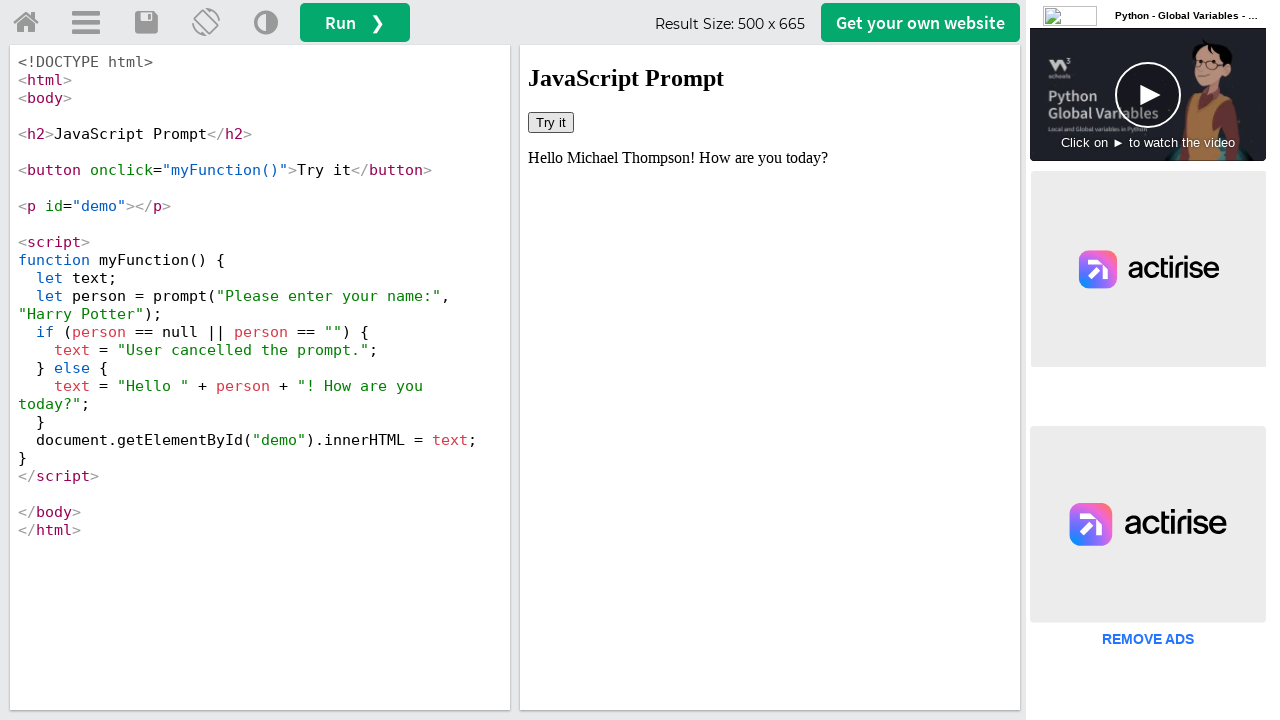

Verified that result text element with ID 'demo' is displayed
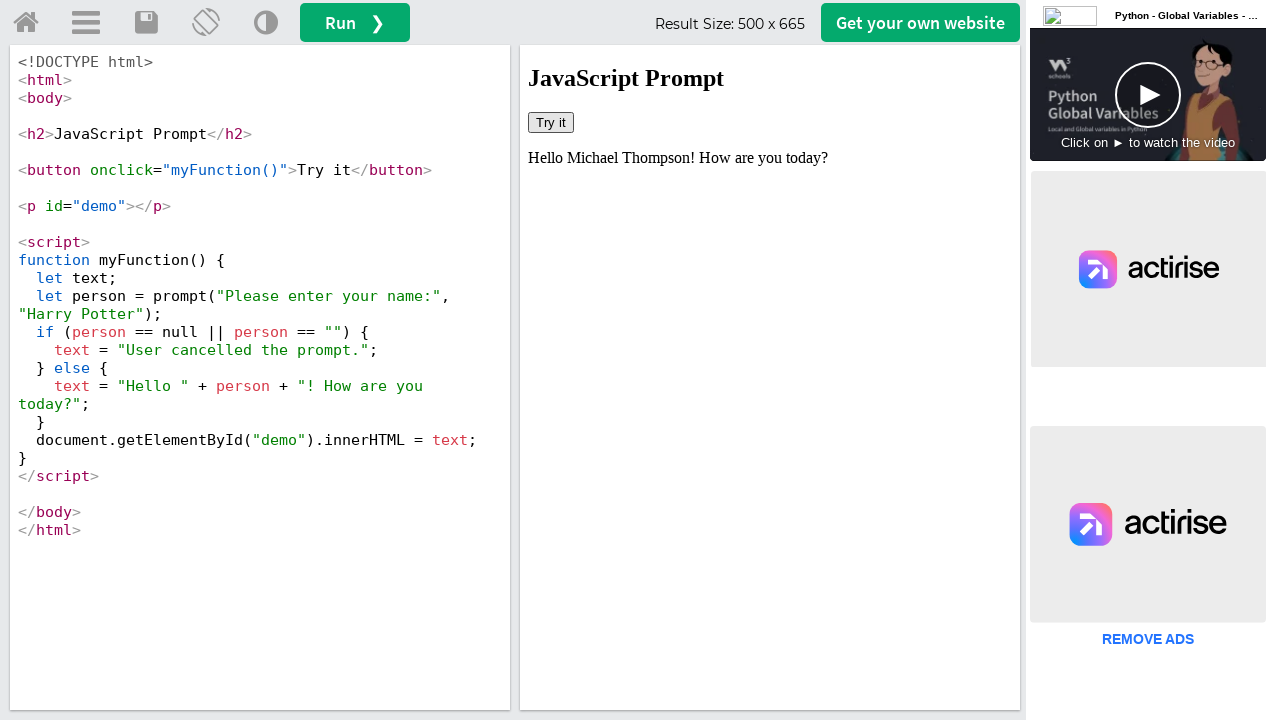

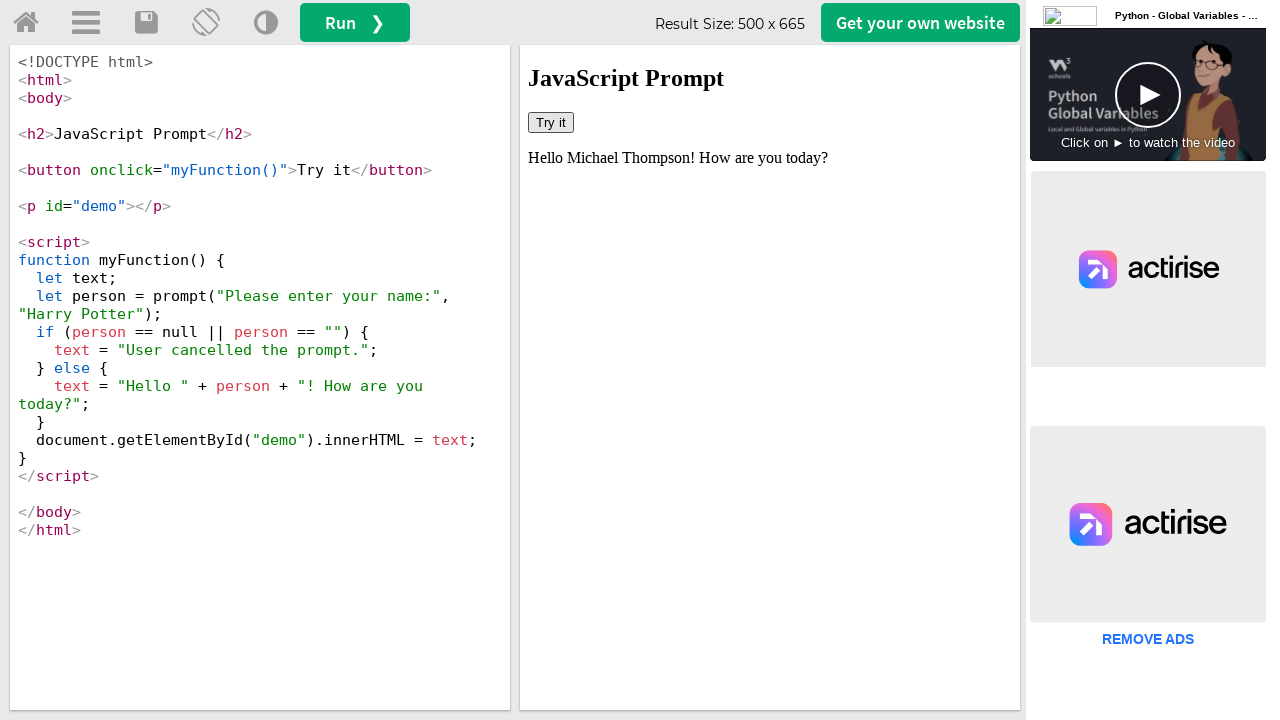